Tests a banking application by selecting a customer (Harry Potter), logging in, and making a deposit of 100

Starting URL: https://www.globalsqa.com/angularJs-protractor/BankingProject/

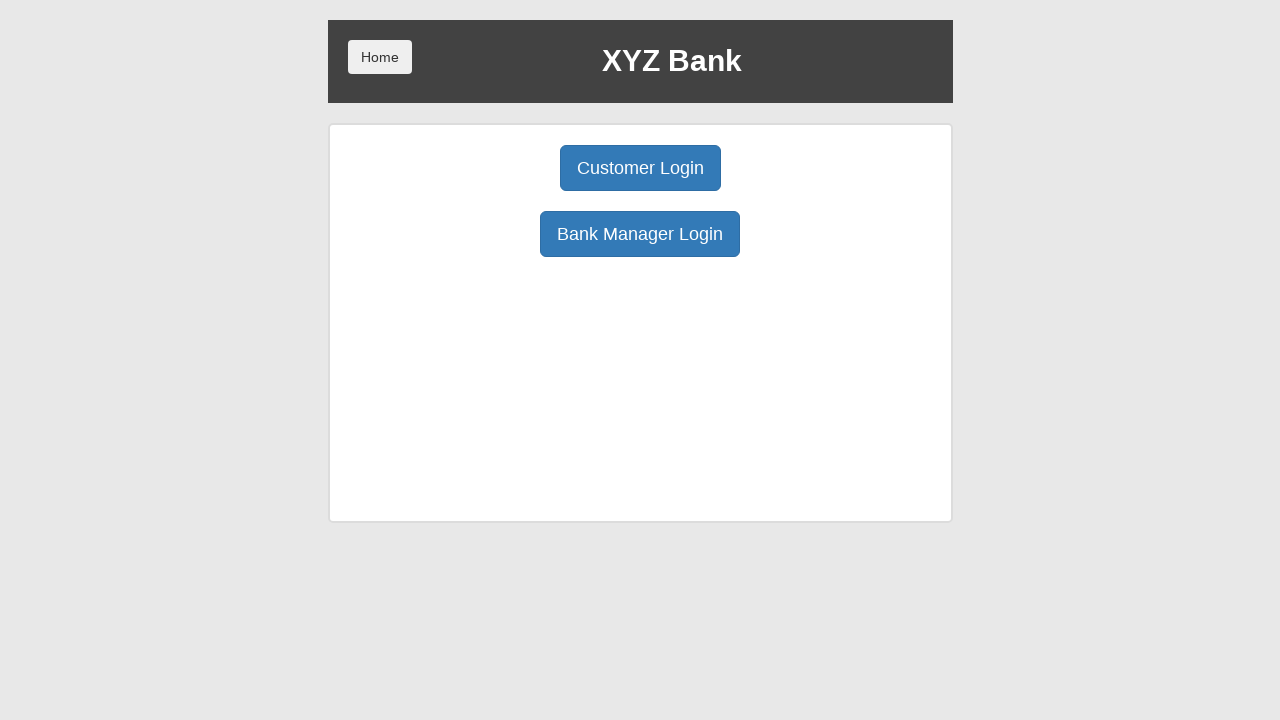

Clicked Customer Login button at (640, 168) on .center:nth-child(1) > .btn
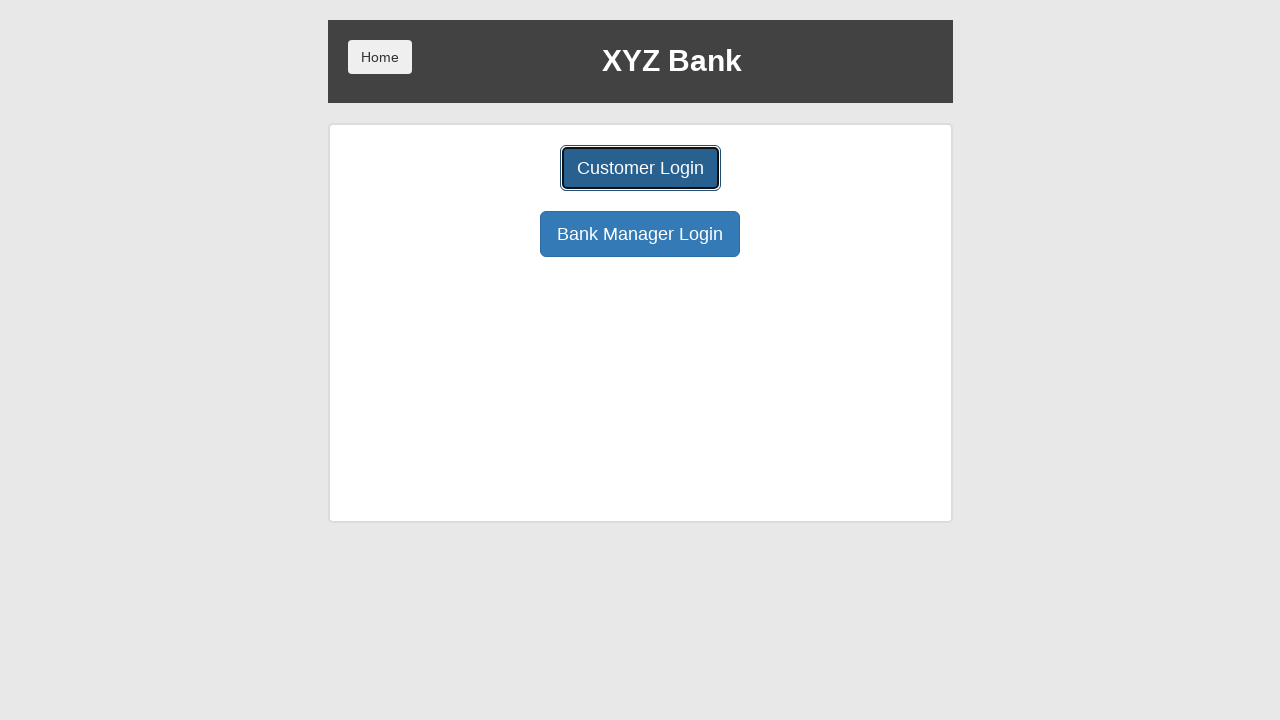

Clicked user select dropdown at (640, 187) on #userSelect
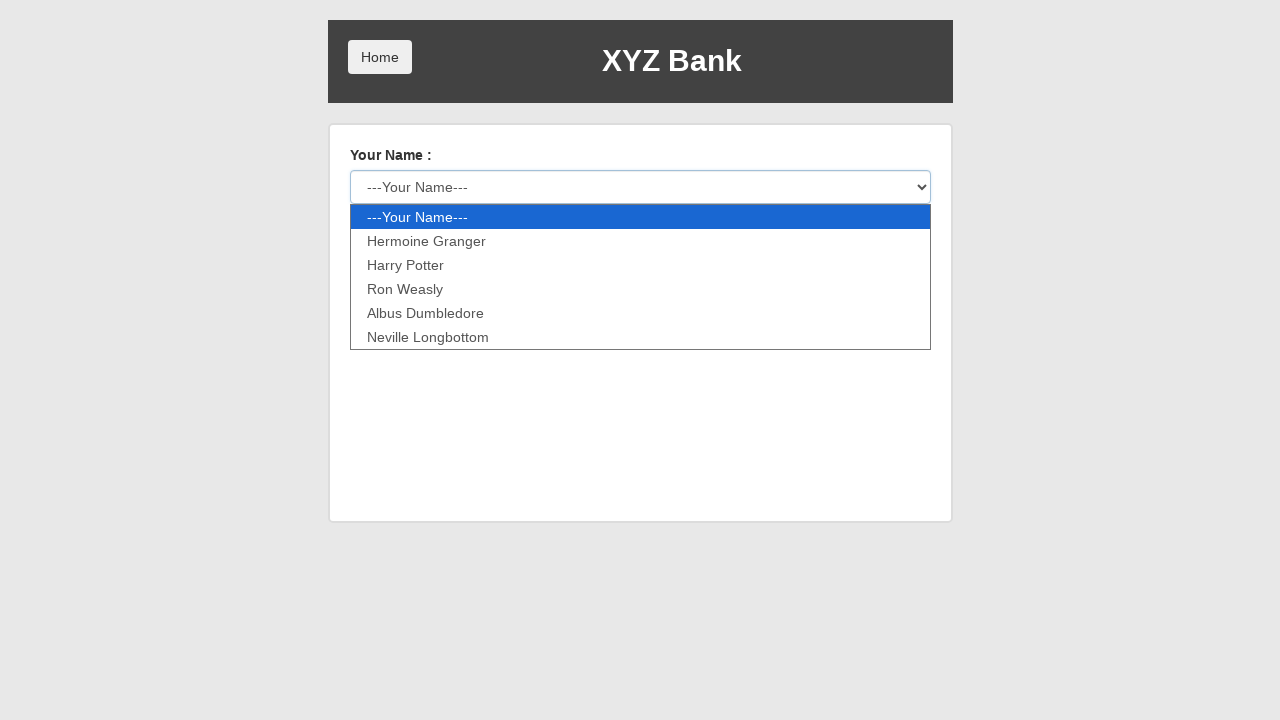

Selected Harry Potter from customer dropdown on #userSelect
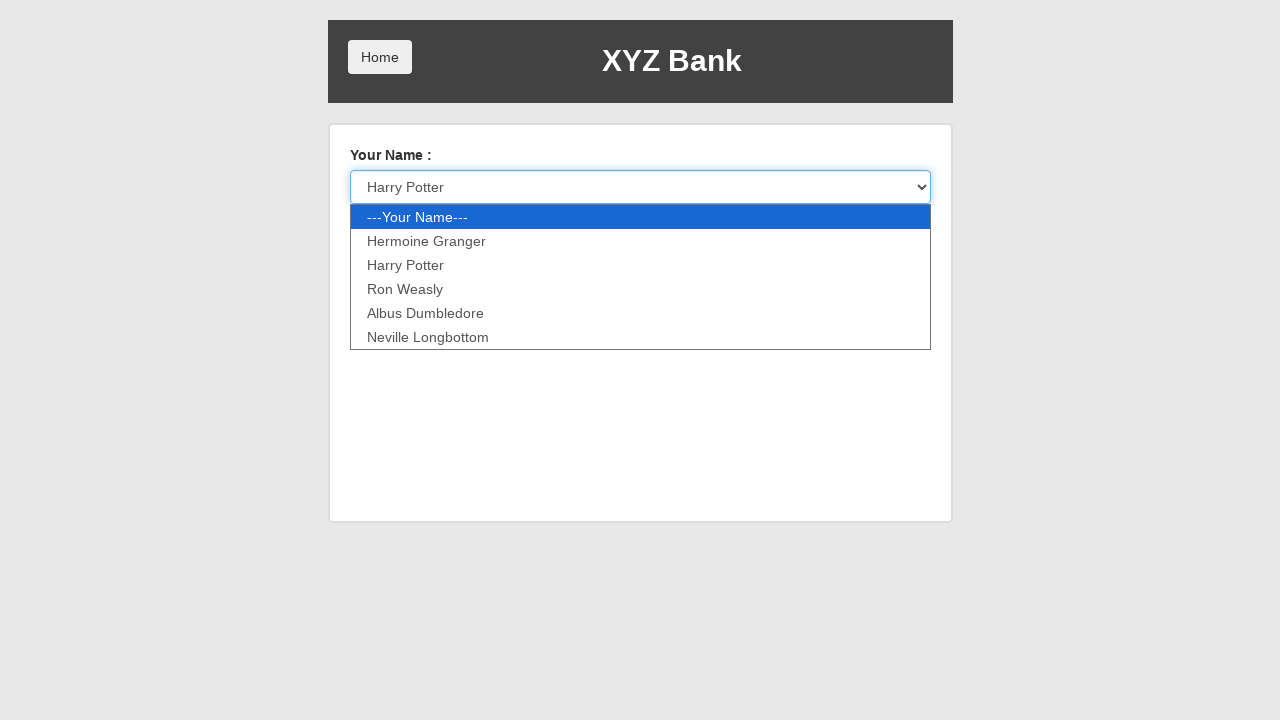

Clicked Login button to authenticate as Harry Potter at (380, 236) on .btn-default
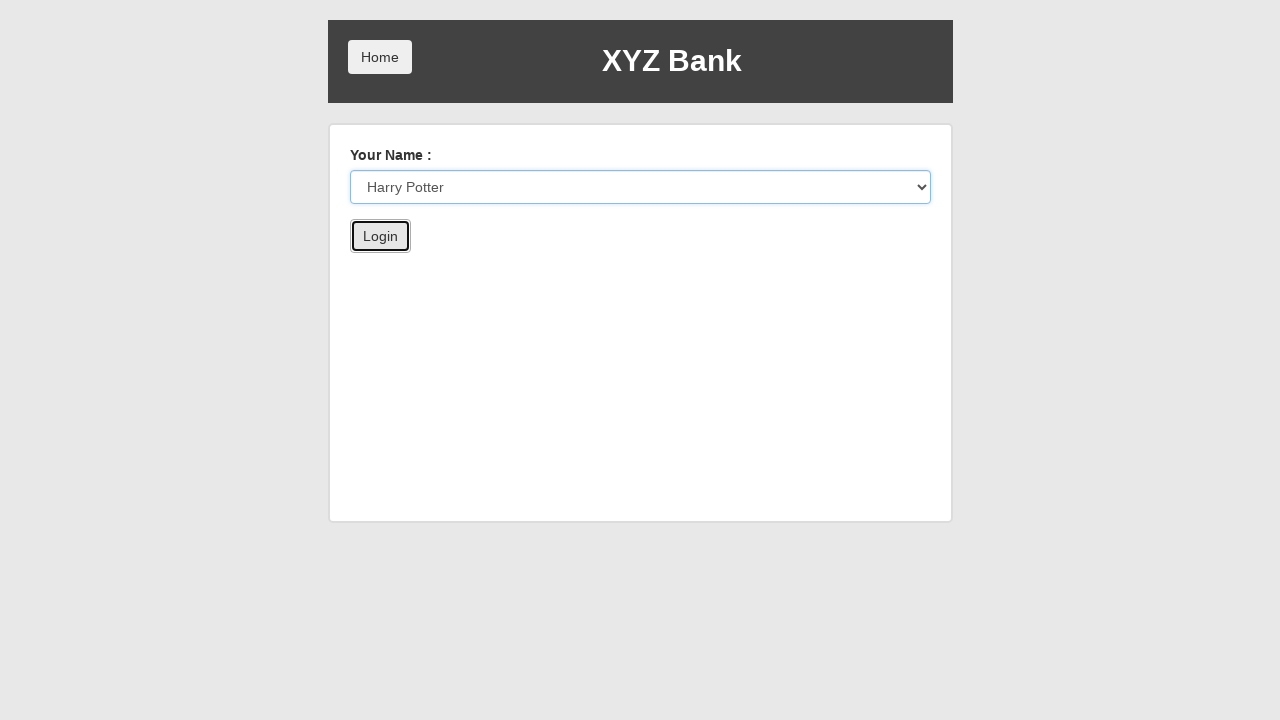

Clicked Deposit tab at (652, 264) on .btn:nth-child(2)
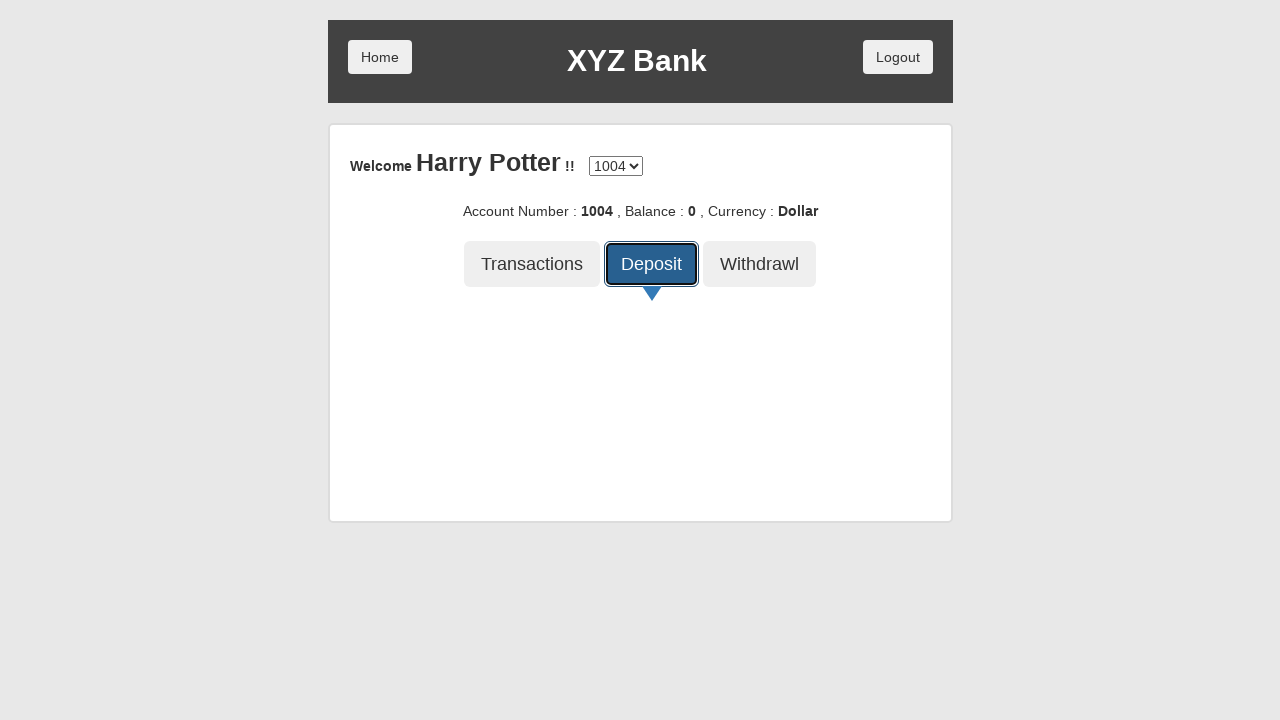

Clicked deposit amount input field at (640, 349) on .form-control
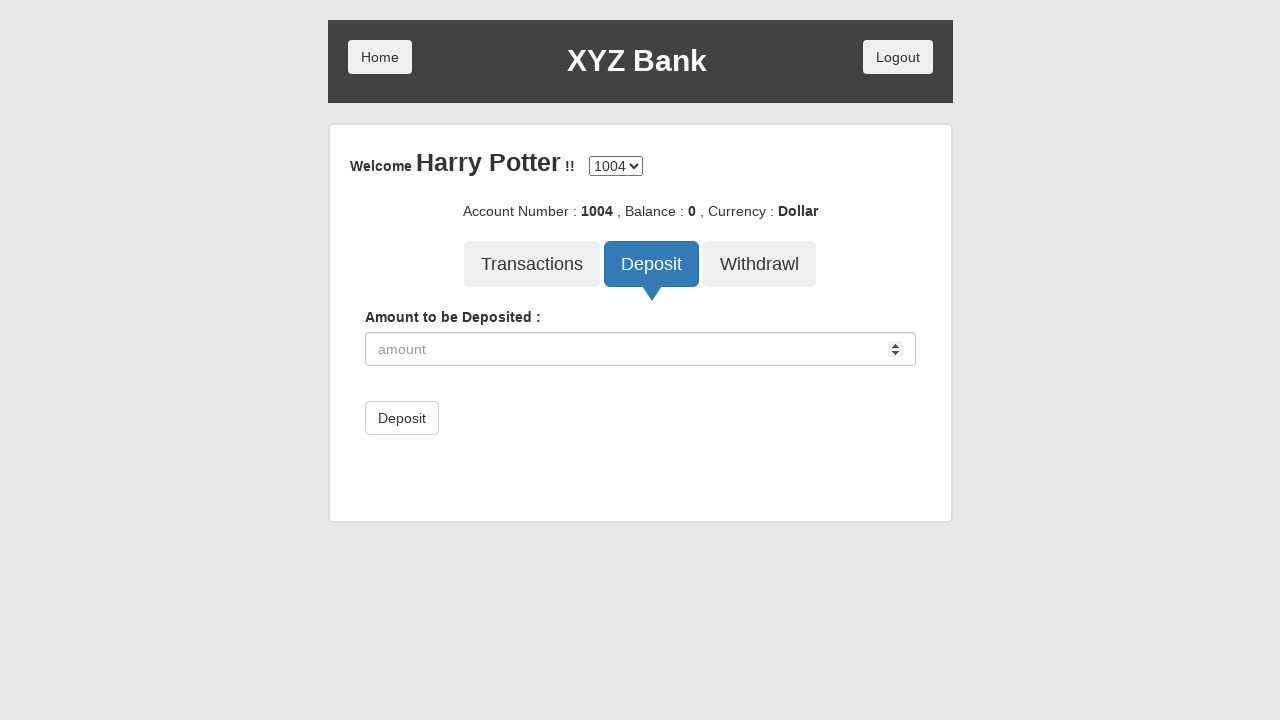

Entered deposit amount of 100 on .form-control
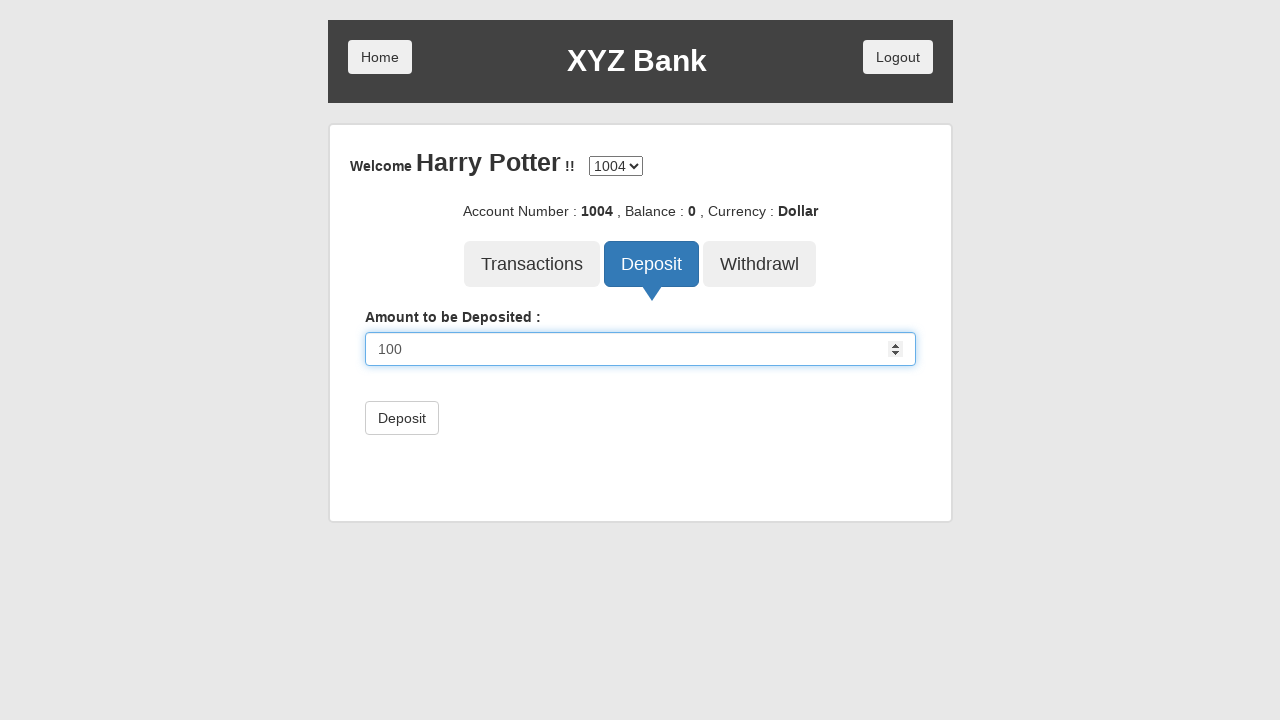

Clicked submit button to confirm deposit of 100 at (402, 418) on .btn-default
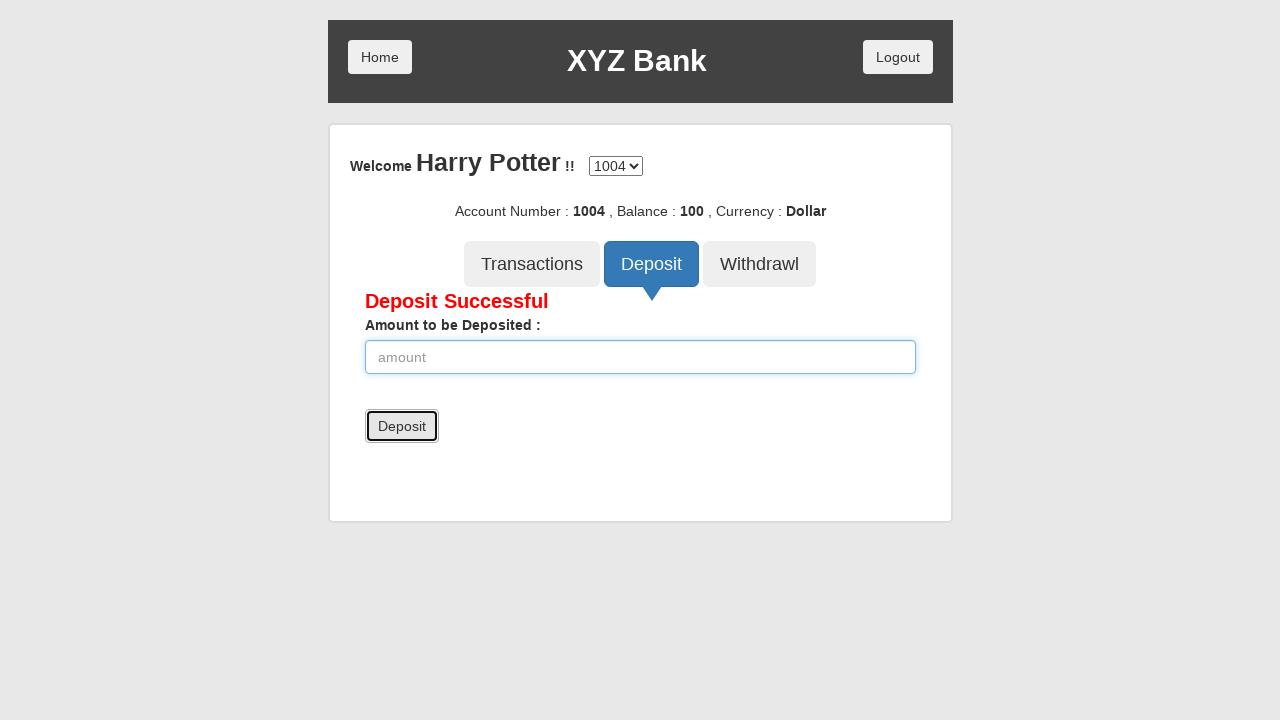

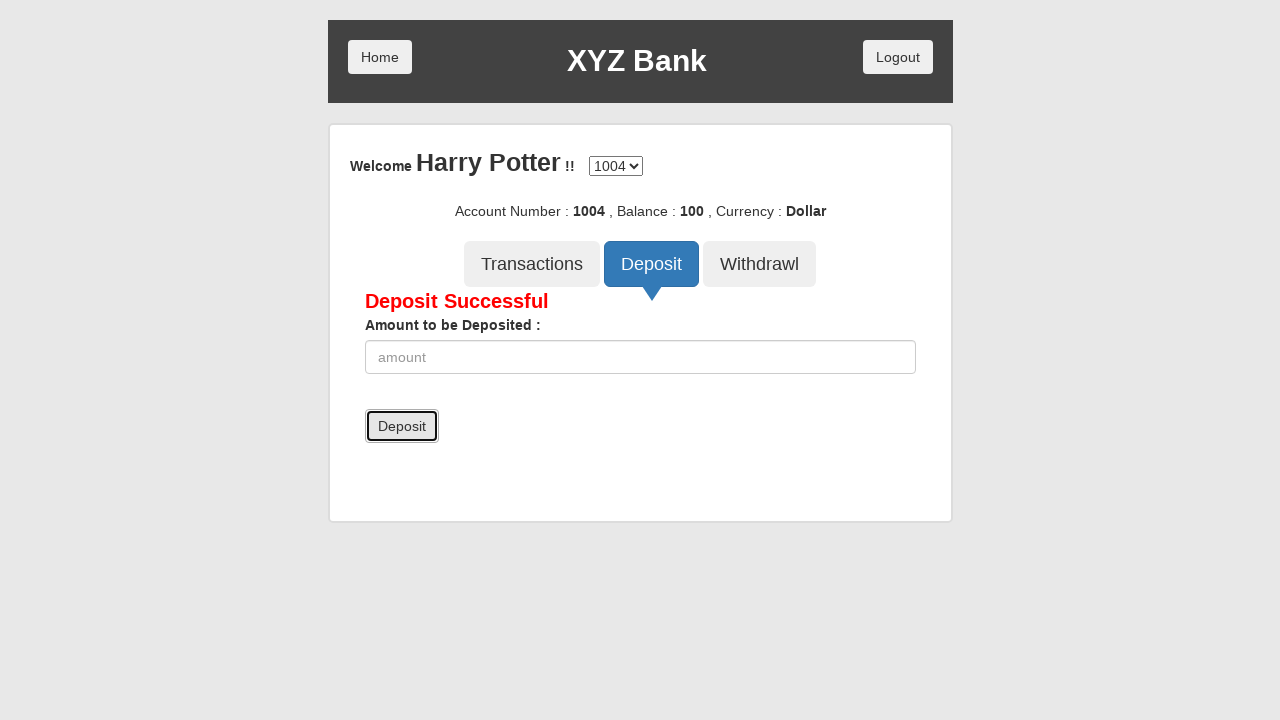